Tests alert handling functionality by triggering alerts and confirming/dismissing them

Starting URL: https://www.rahulshettyacademy.com/AutomationPractice/

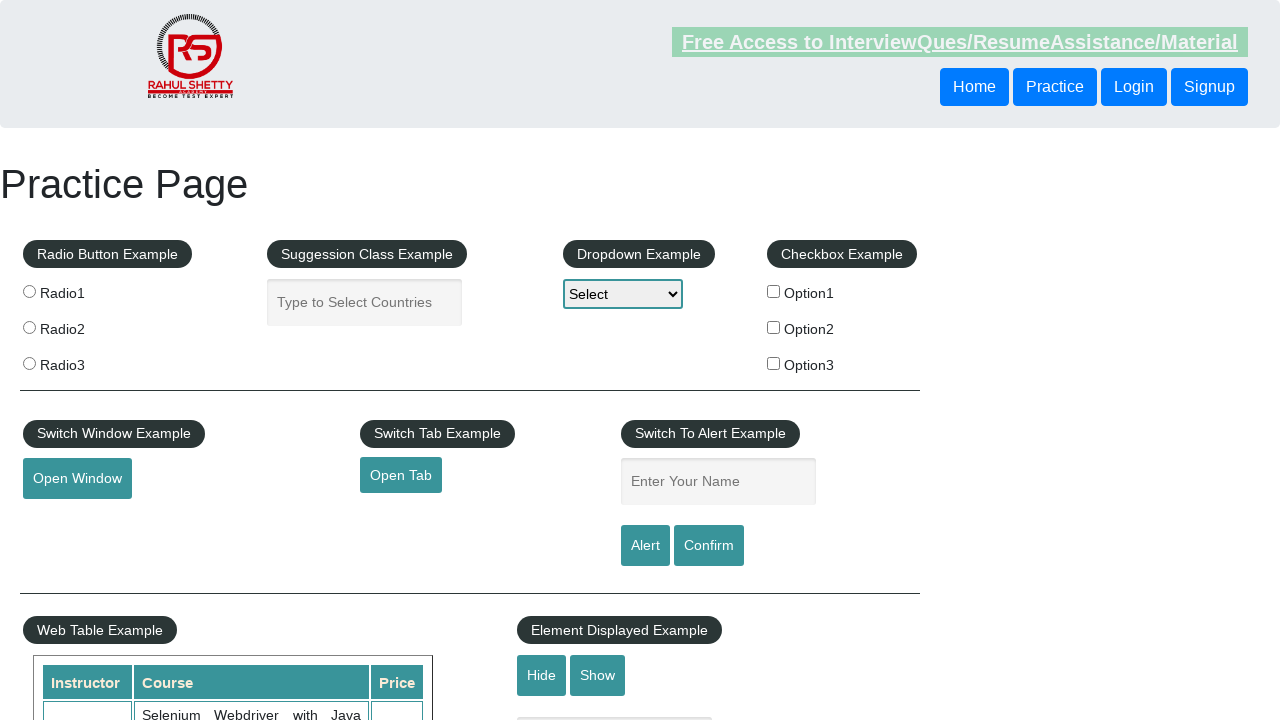

Clicked alert button to trigger first alert at (645, 546) on xpath=//input[@id='alertbtn']
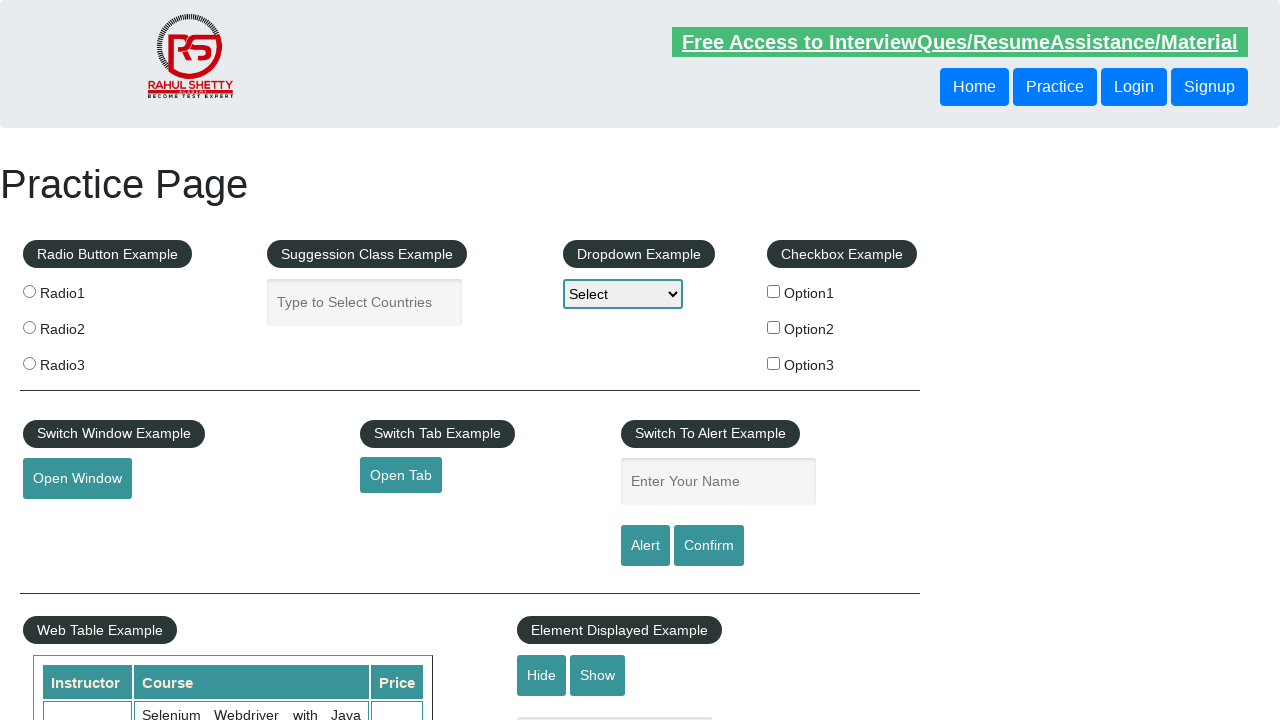

Set up dialog handler to accept alerts
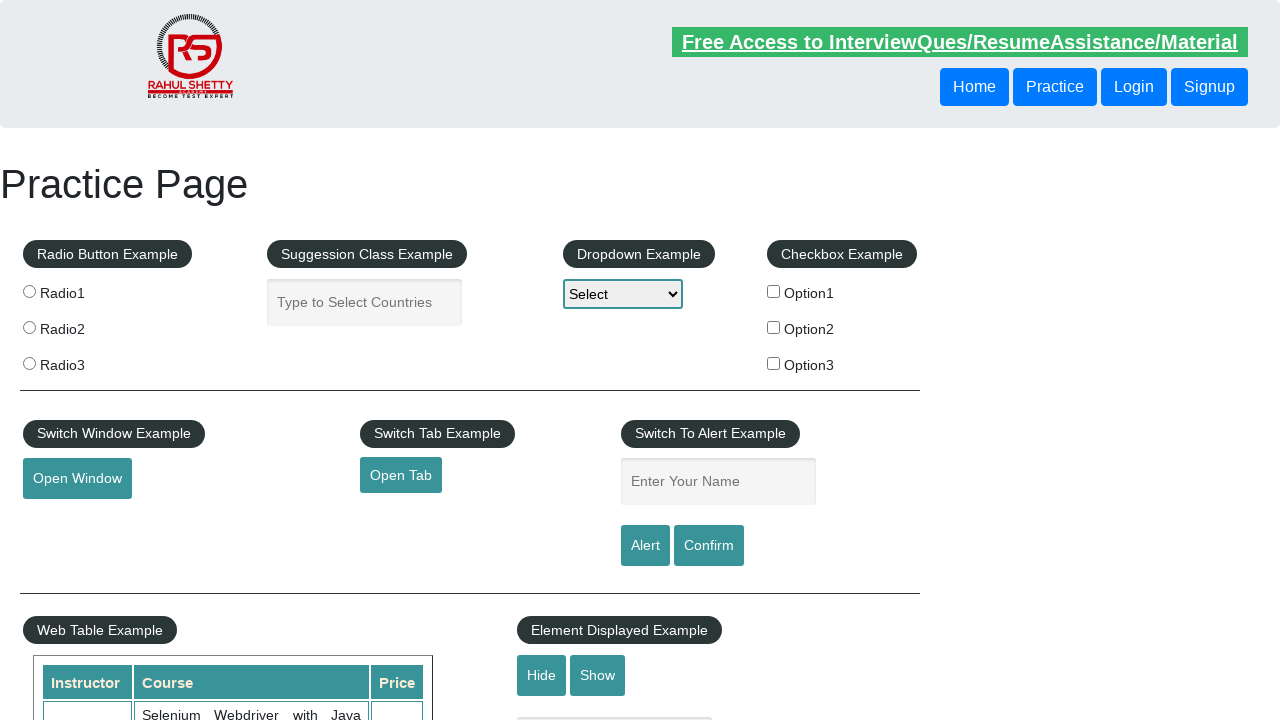

Clicked alert button again to trigger second alert at (645, 546) on xpath=//input[@id='alertbtn']
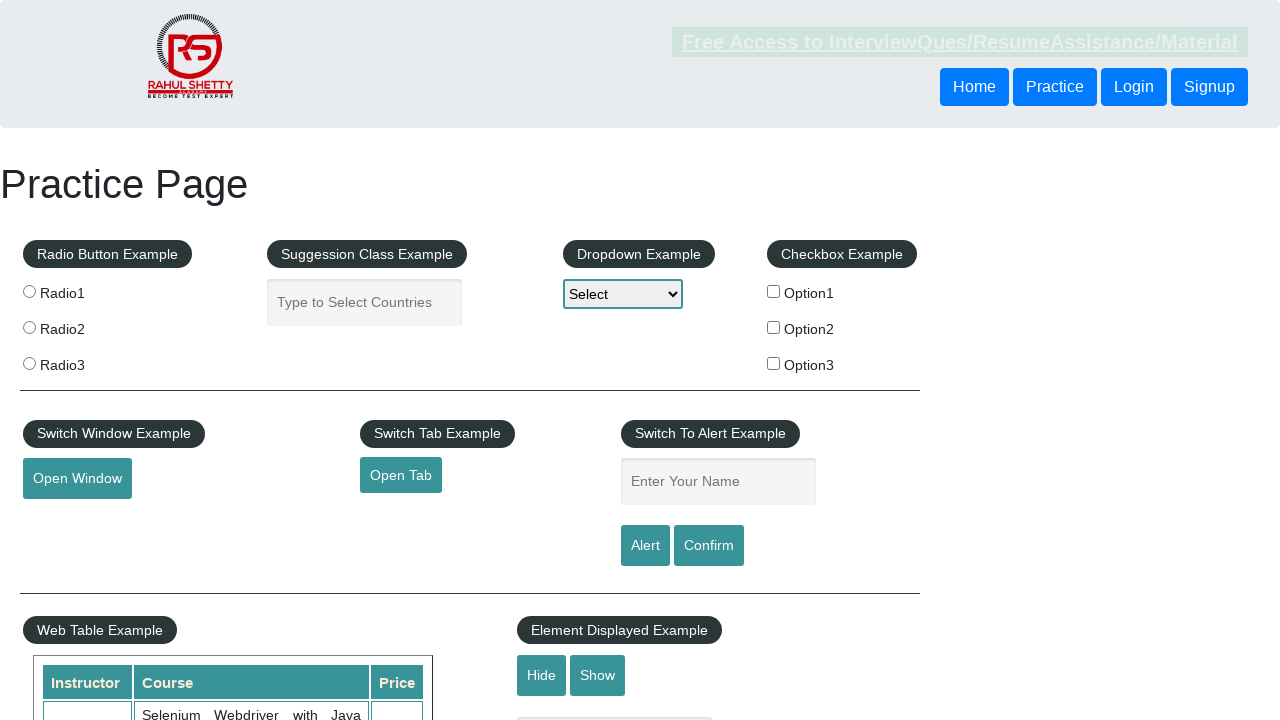

Set up dialog handler to dismiss alerts
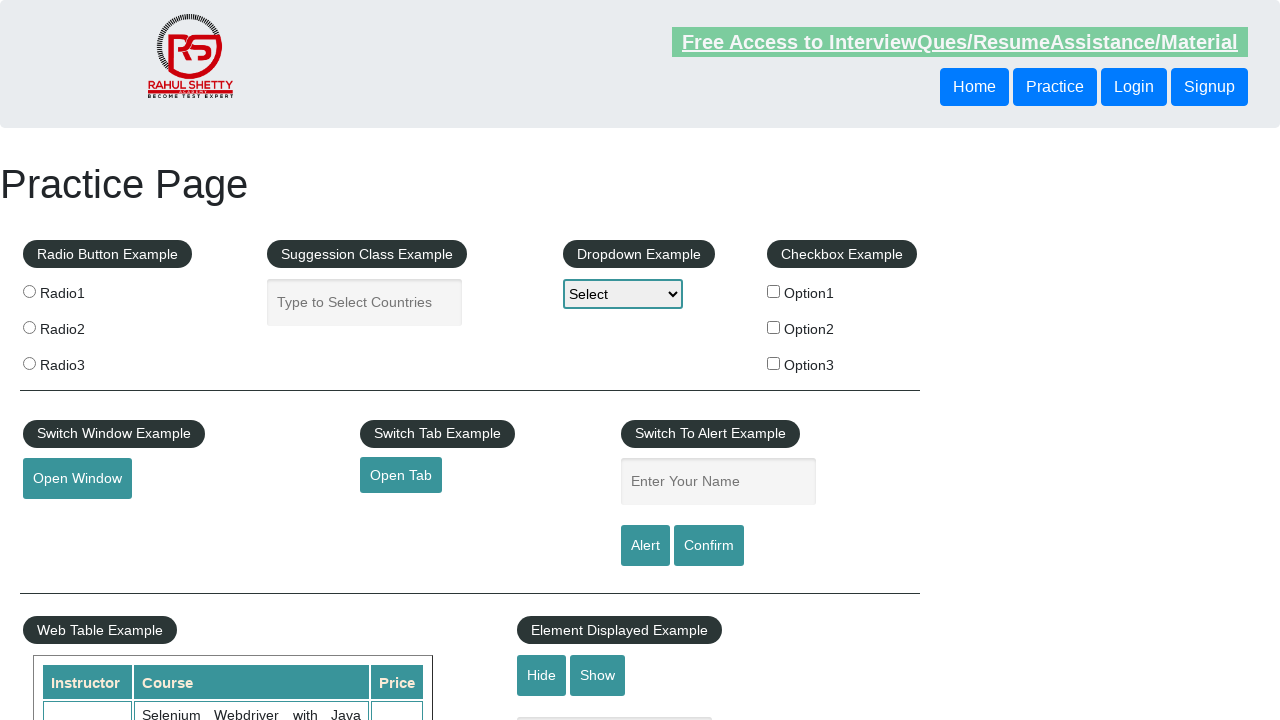

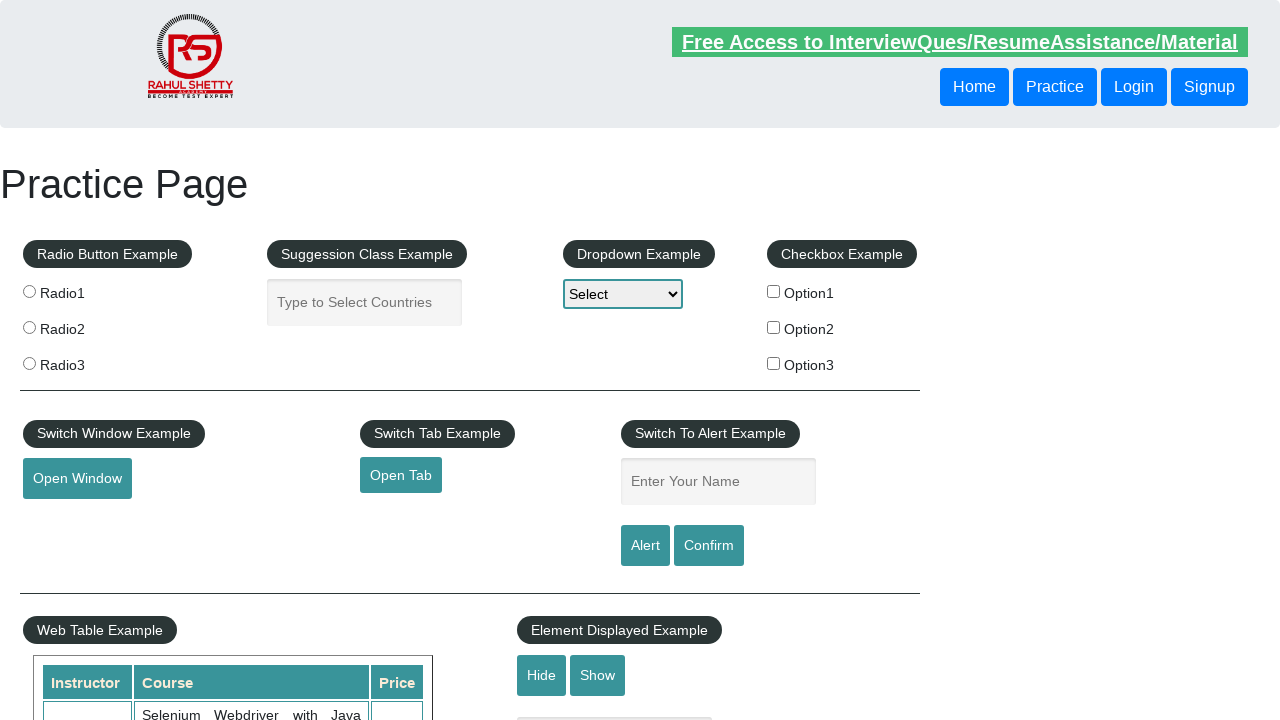